Tests dropdown and form interactions on a flight booking practice page, including selecting round trip option, toggling senior citizen discount checkbox, expanding passenger selector, and incrementing adult passenger count using a loop.

Starting URL: https://rahulshettyacademy.com/dropdownsPractise/

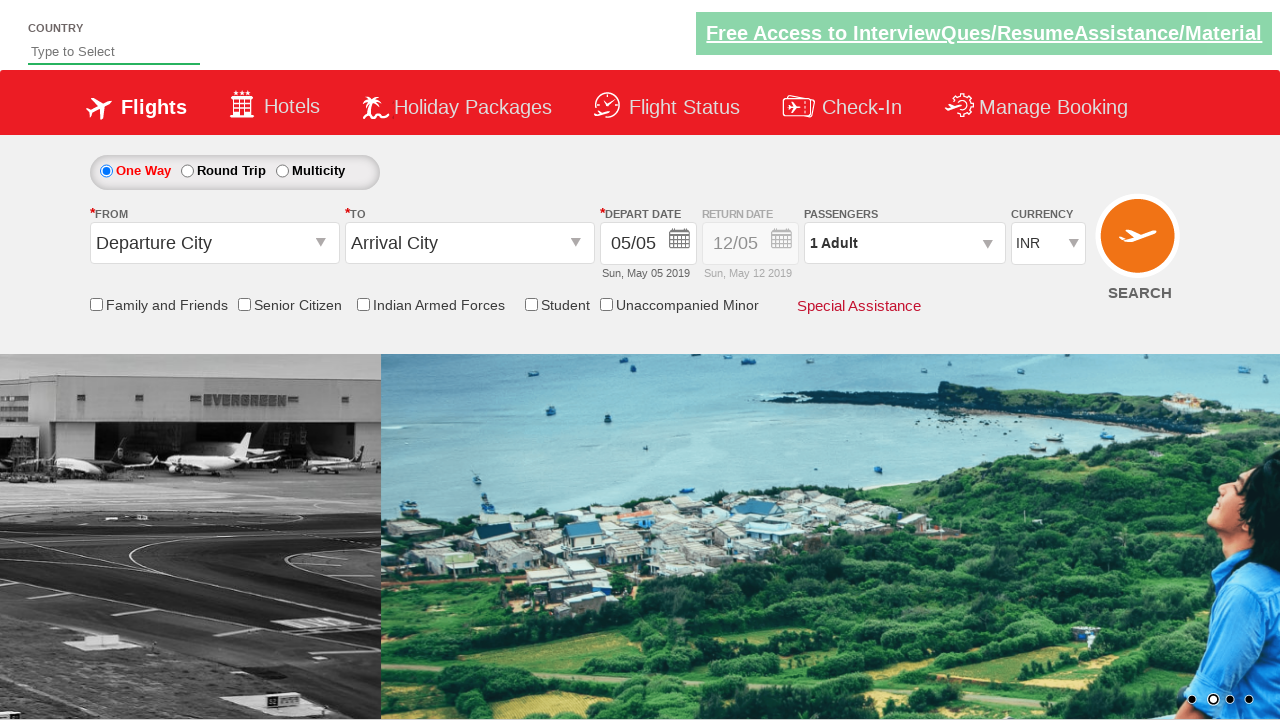

Clicked round trip radio button at (187, 171) on #ctl00_mainContent_rbtnl_Trip_1
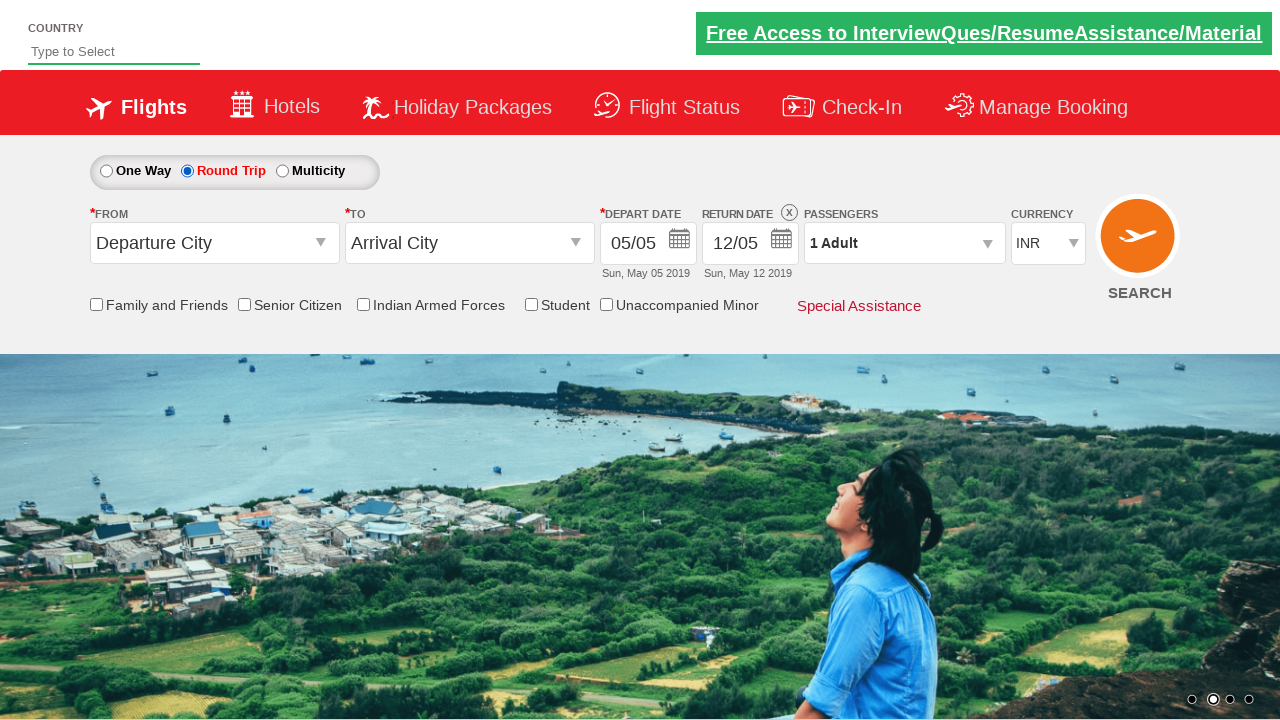

Clicked senior citizen discount checkbox at (244, 304) on input[id*=SeniorCitizenDiscount]
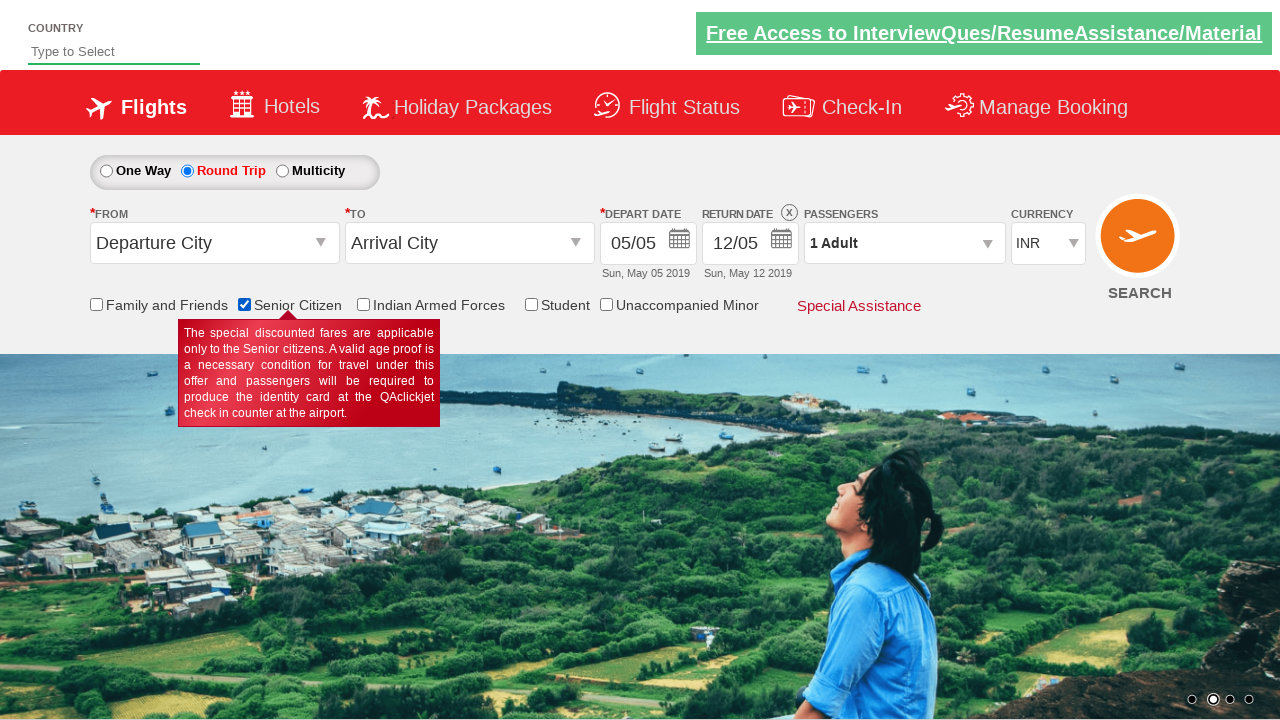

Clicked passenger info dropdown to expand at (904, 243) on #divpaxinfo
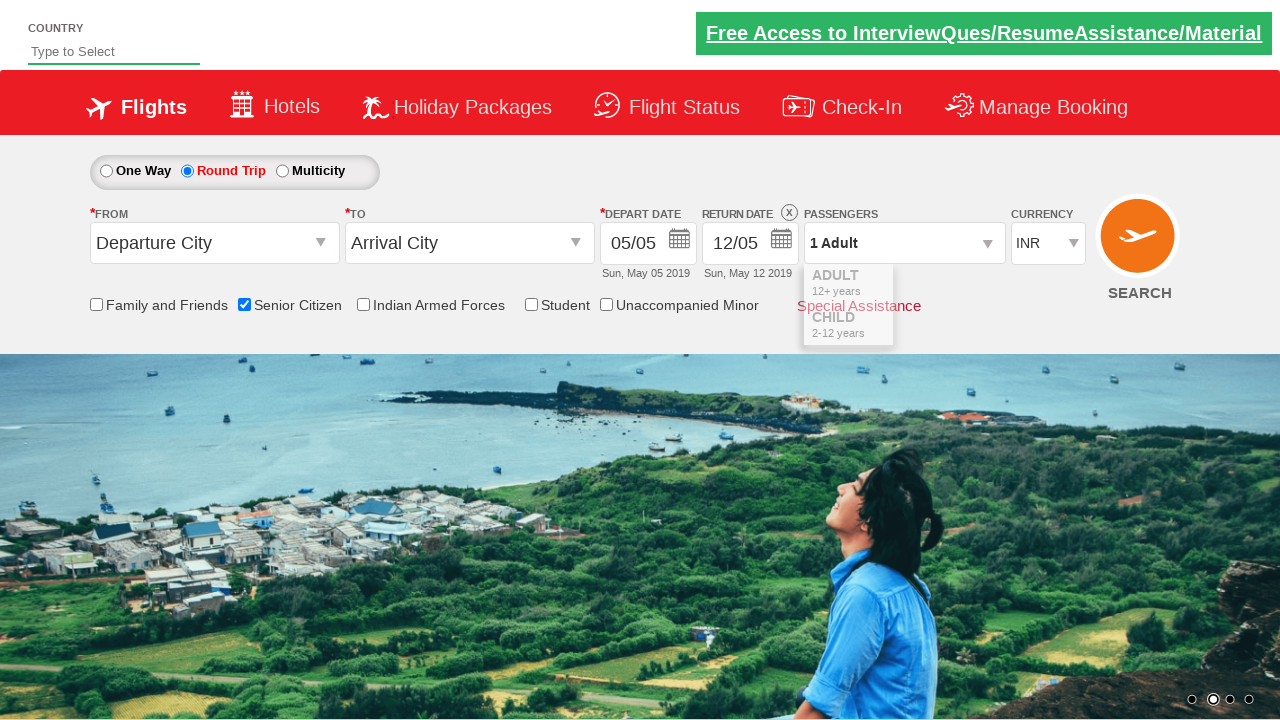

Waited 2 seconds for dropdown to expand
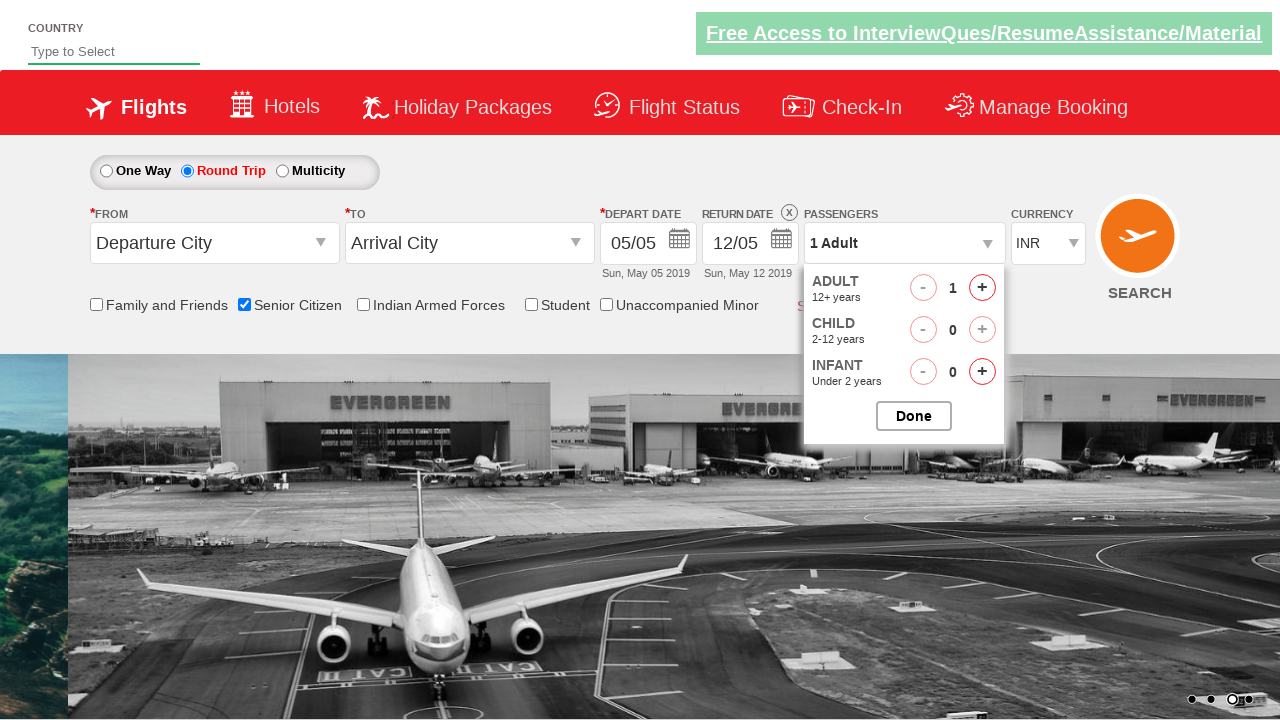

Clicked increment adult button to increase passenger count at (982, 288) on #hrefIncAdt
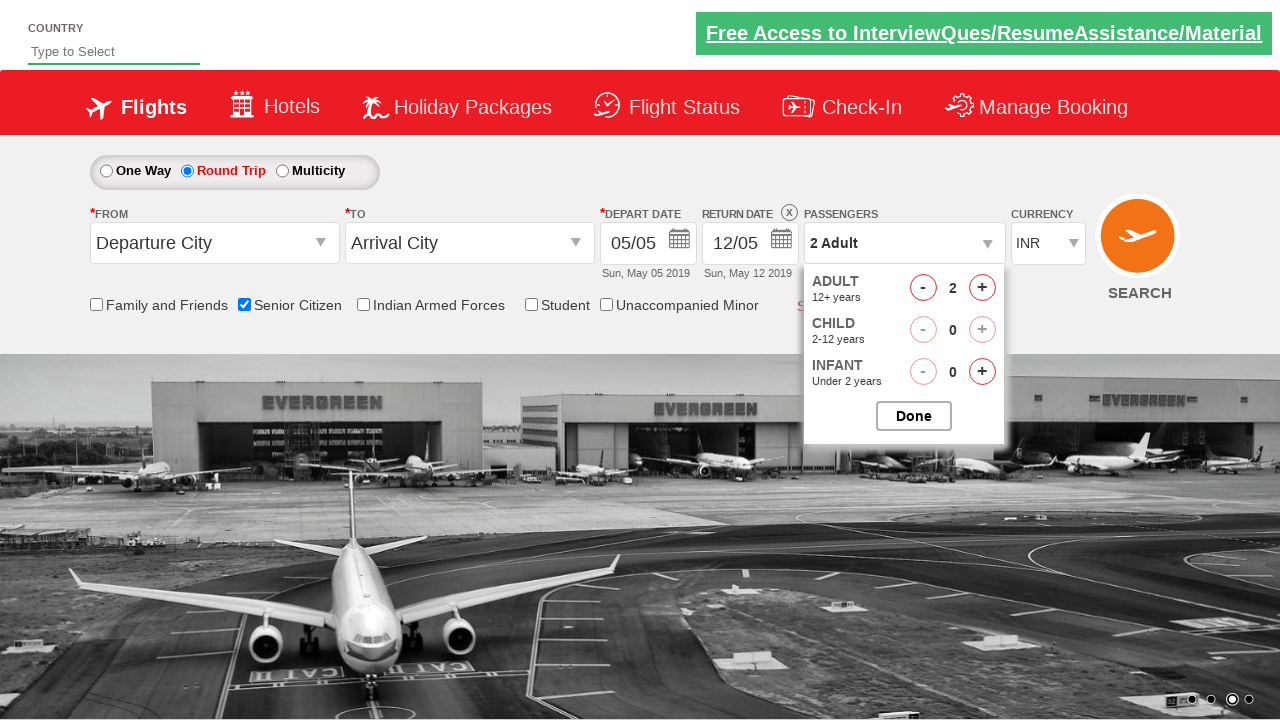

Clicked increment adult button to increase passenger count at (982, 288) on #hrefIncAdt
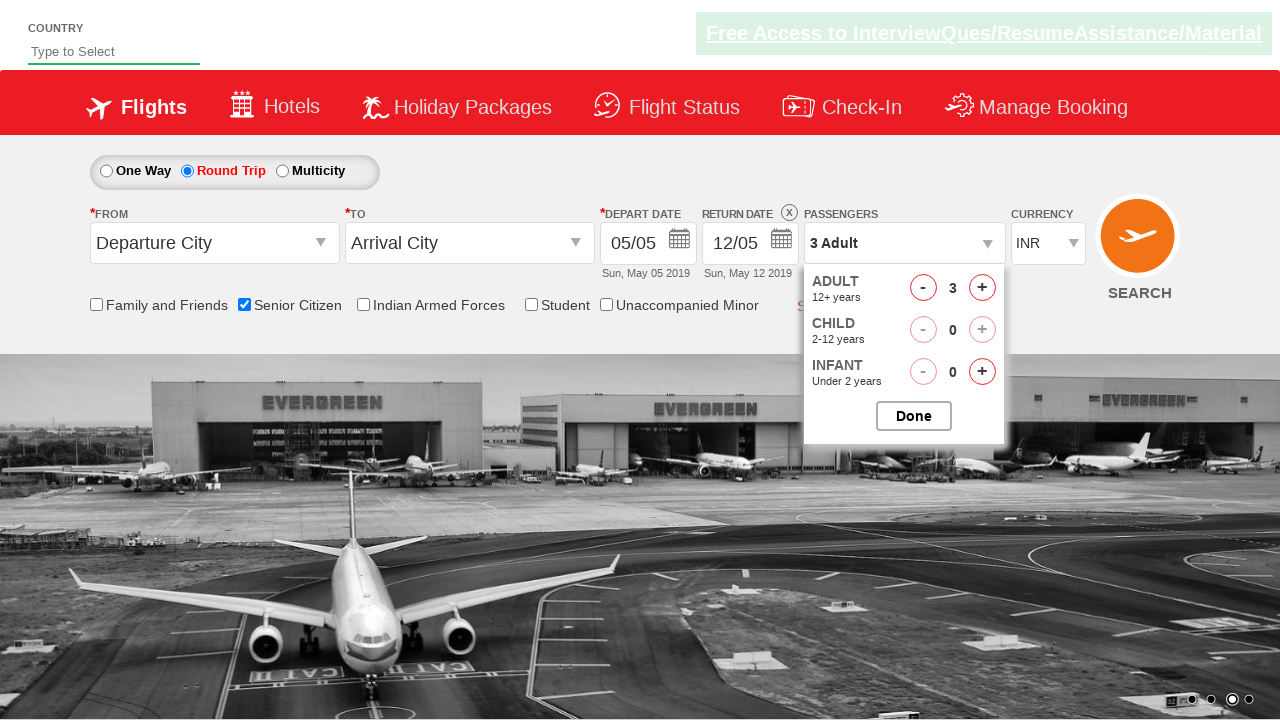

Clicked increment adult button to increase passenger count at (982, 288) on #hrefIncAdt
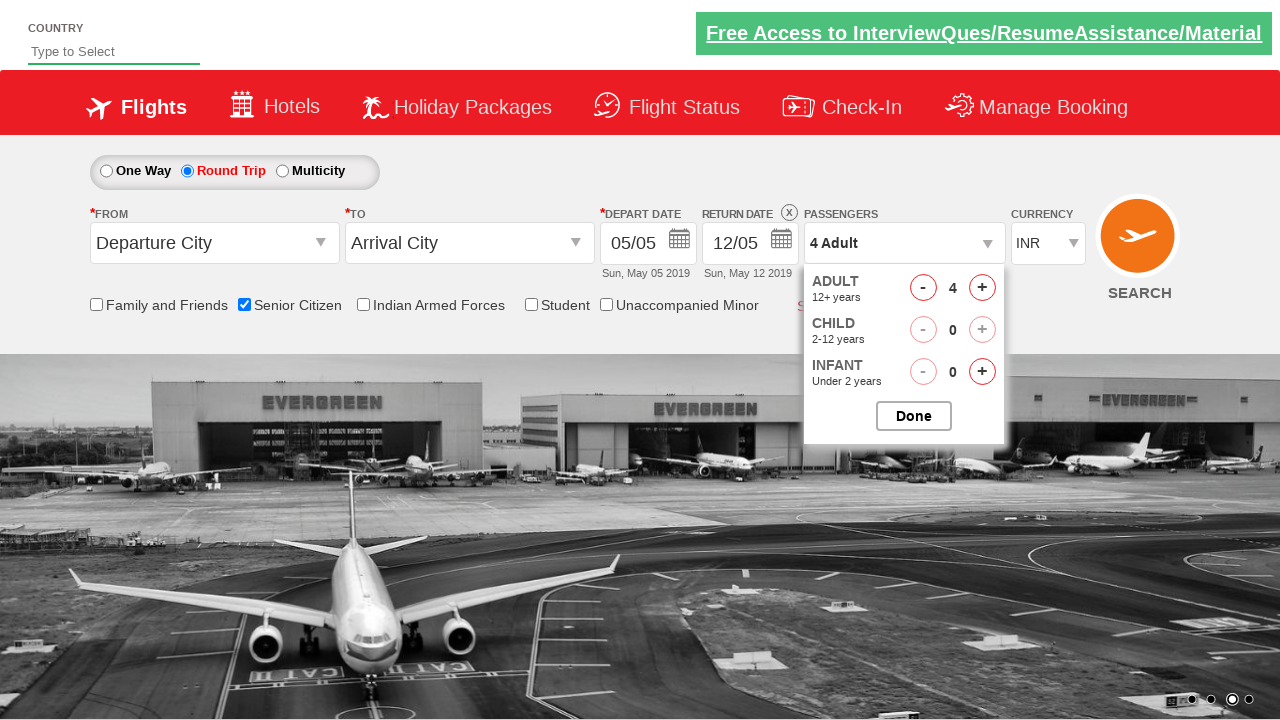

Clicked increment adult button to increase passenger count at (982, 288) on #hrefIncAdt
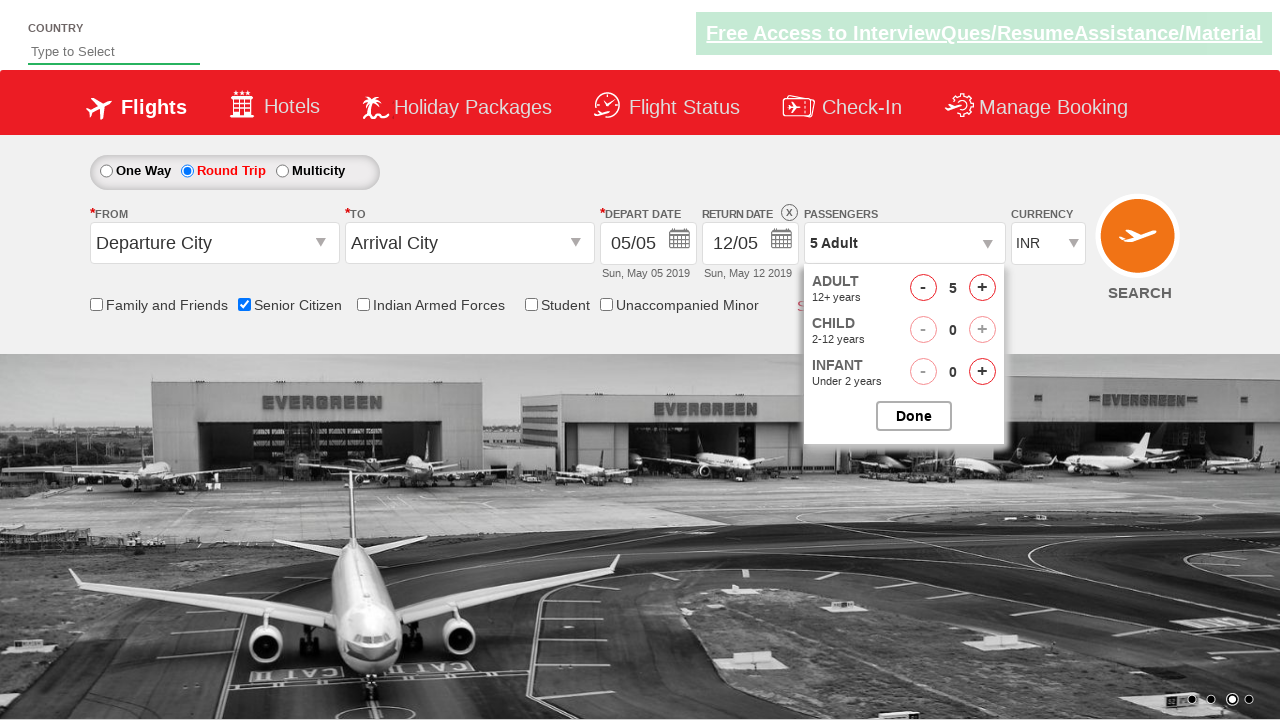

Clicked increment adult button to increase passenger count at (982, 288) on #hrefIncAdt
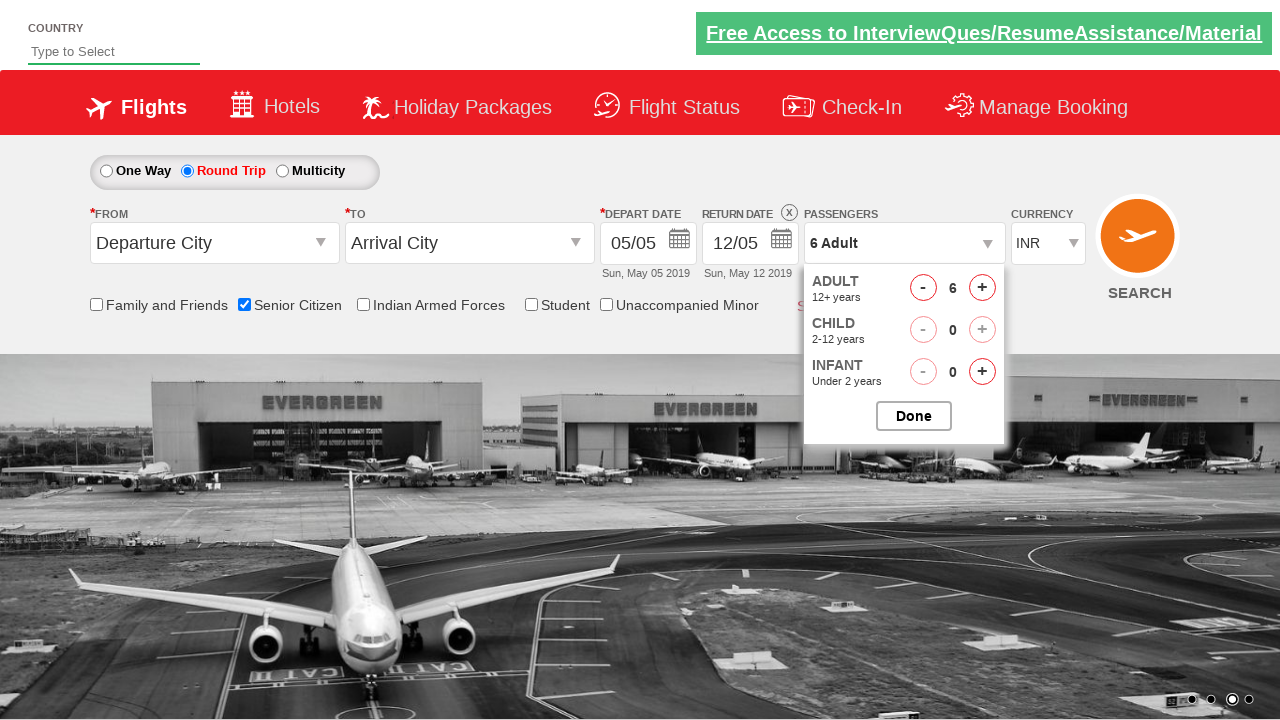

Clicked Done button to close passenger selector at (914, 416) on input[value='Done']
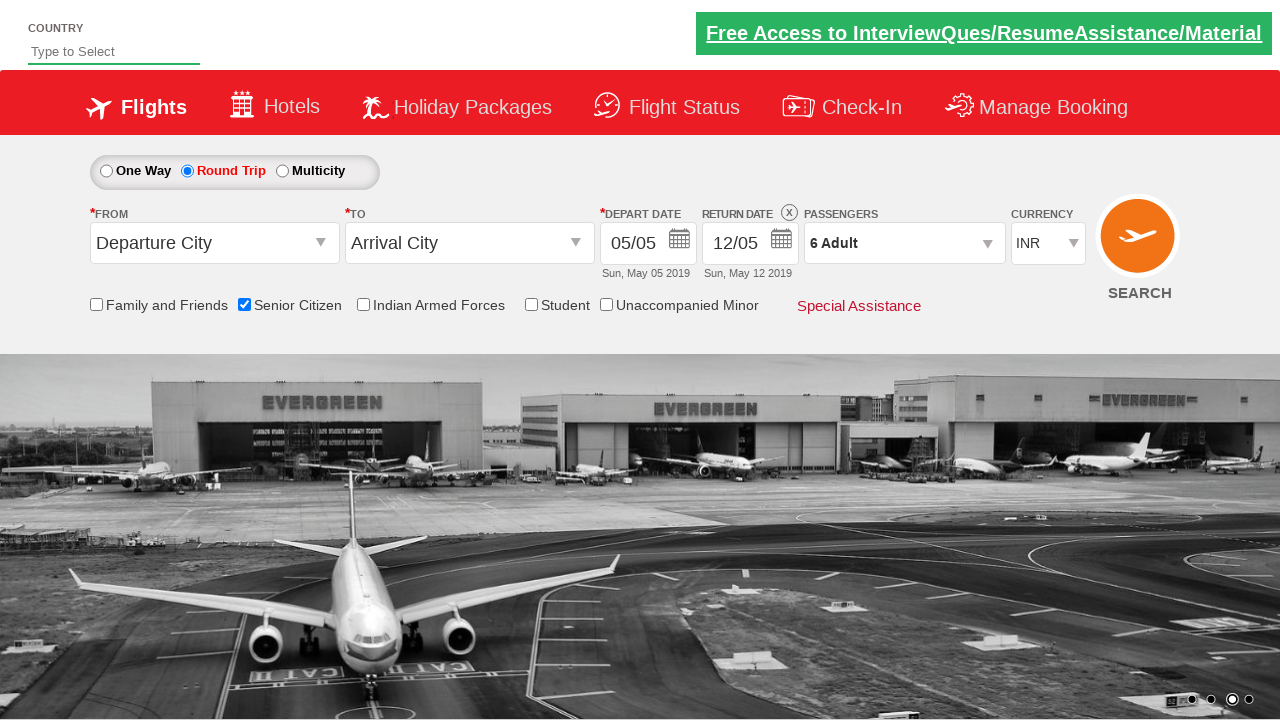

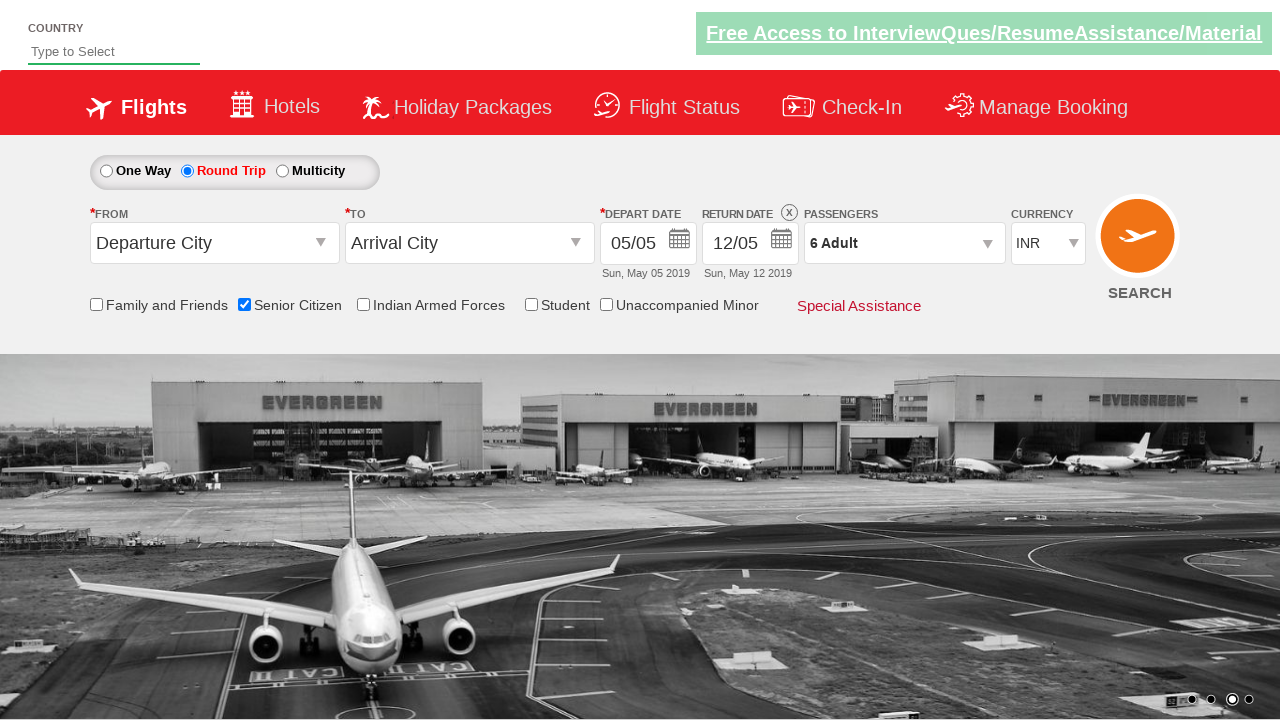